Tests the isSelected functionality for radio buttons and checkboxes by clicking them and verifying their selected state

Starting URL: https://automationfc.github.io/basic-form/index.html

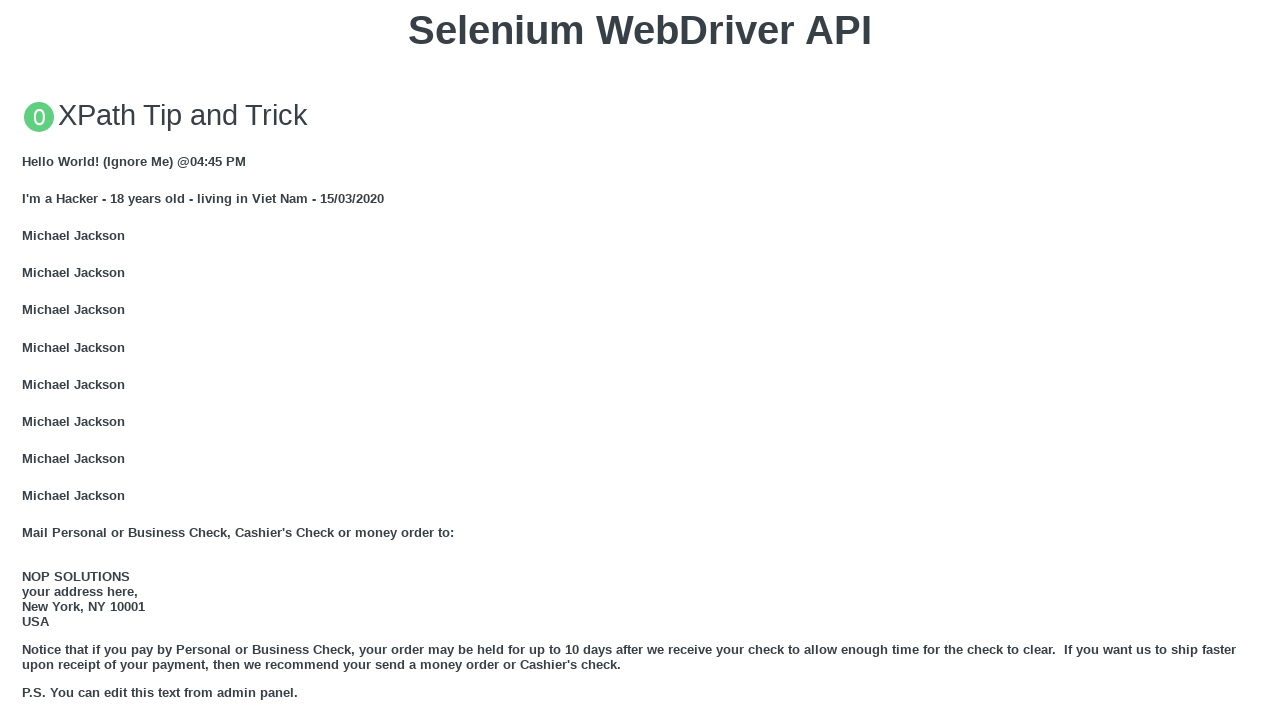

Located Age Under 18 radio button element
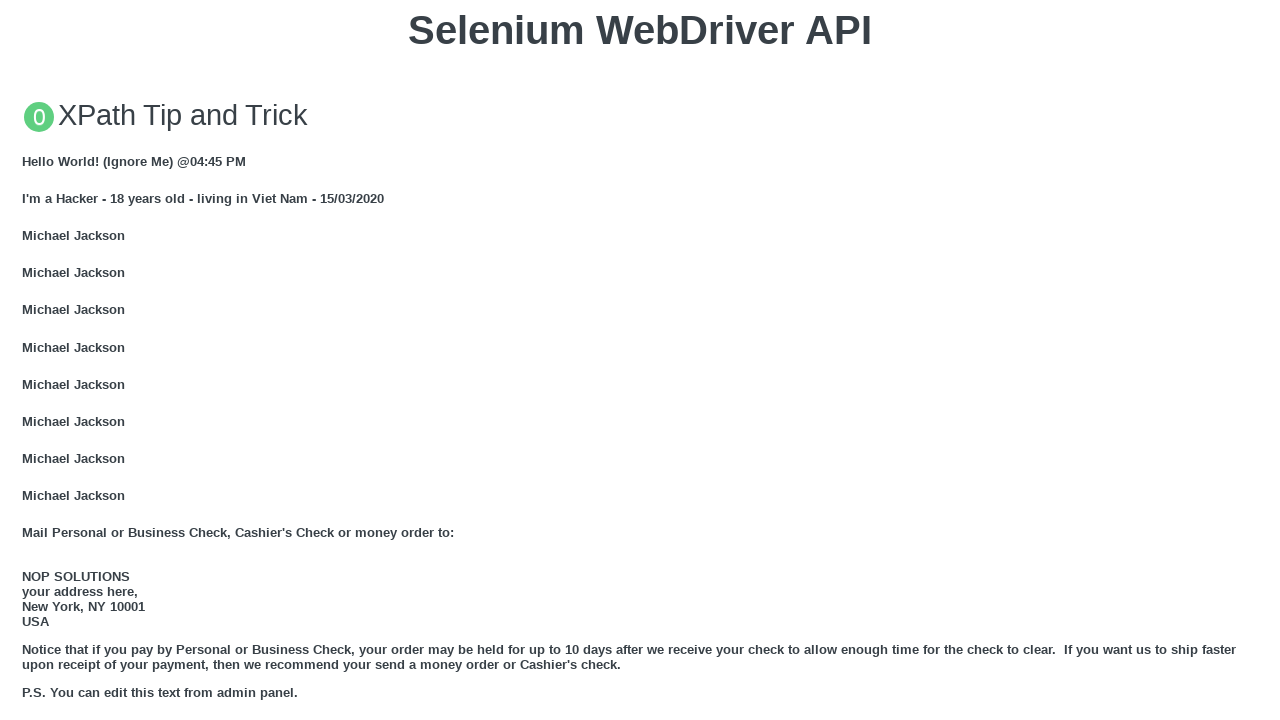

Clicked Age Under 18 radio button at (28, 360) on input#under_18
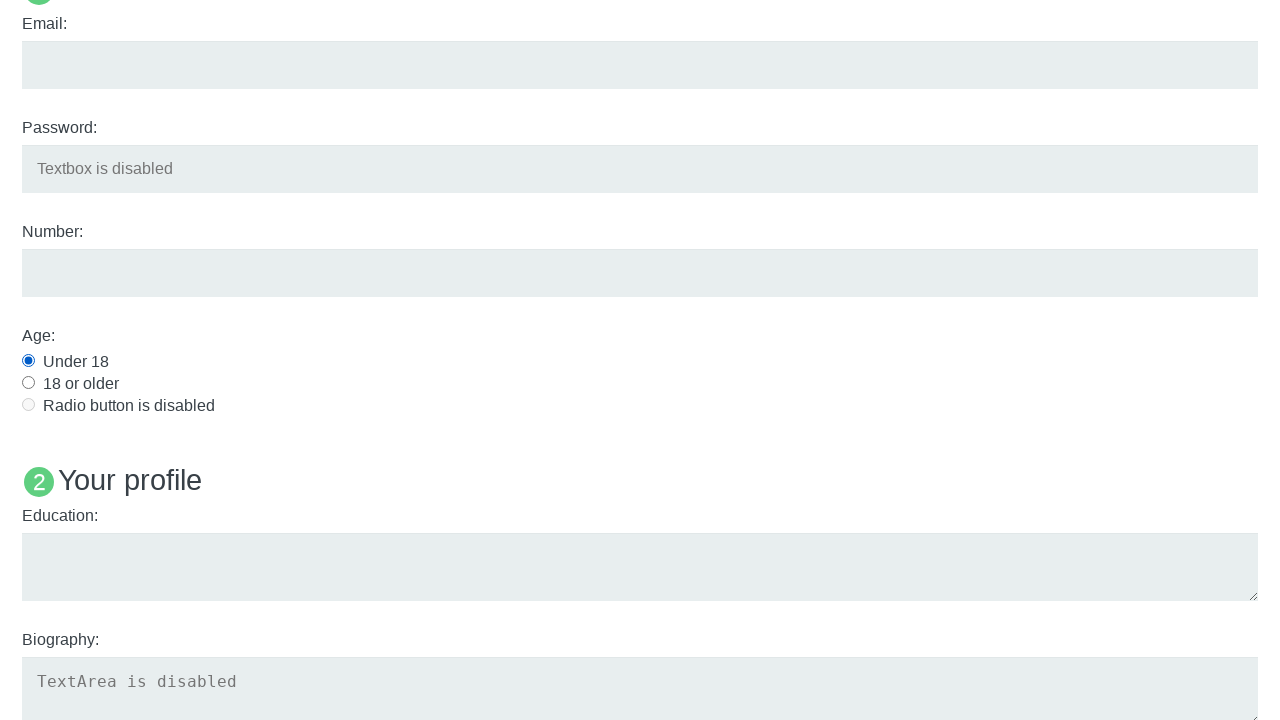

Located Java checkbox element
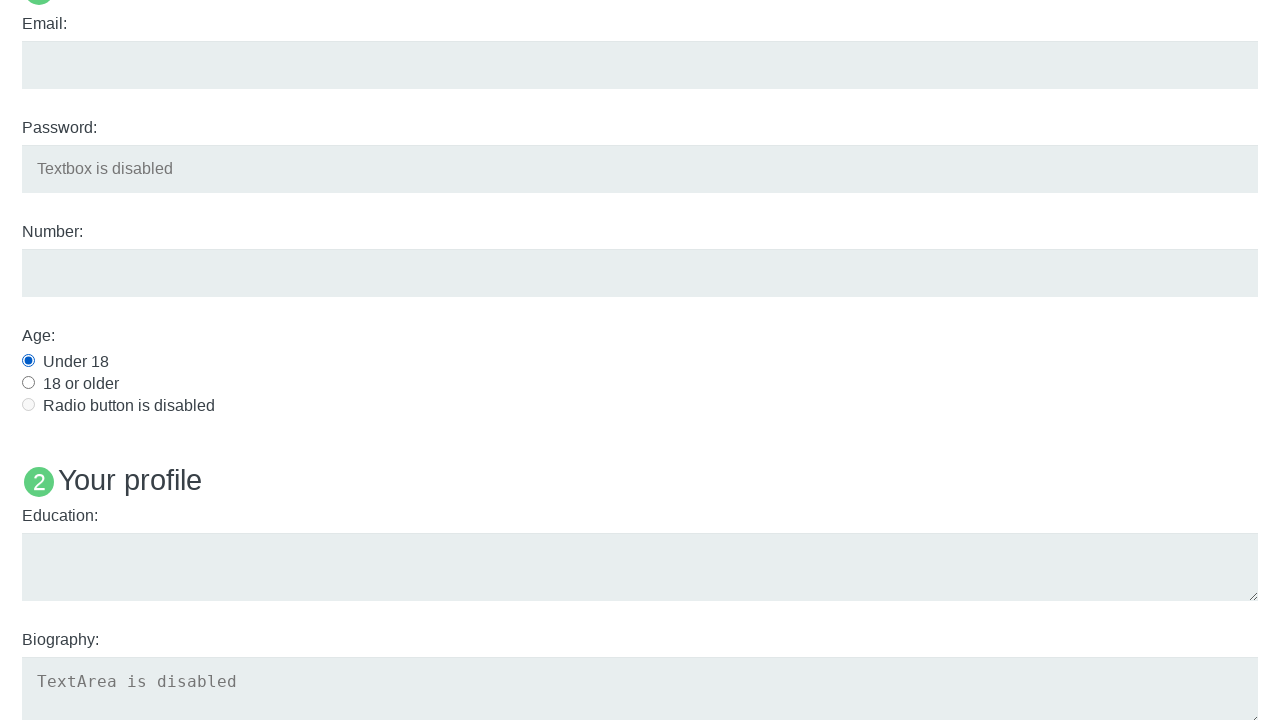

Clicked Java checkbox at (28, 361) on input#java
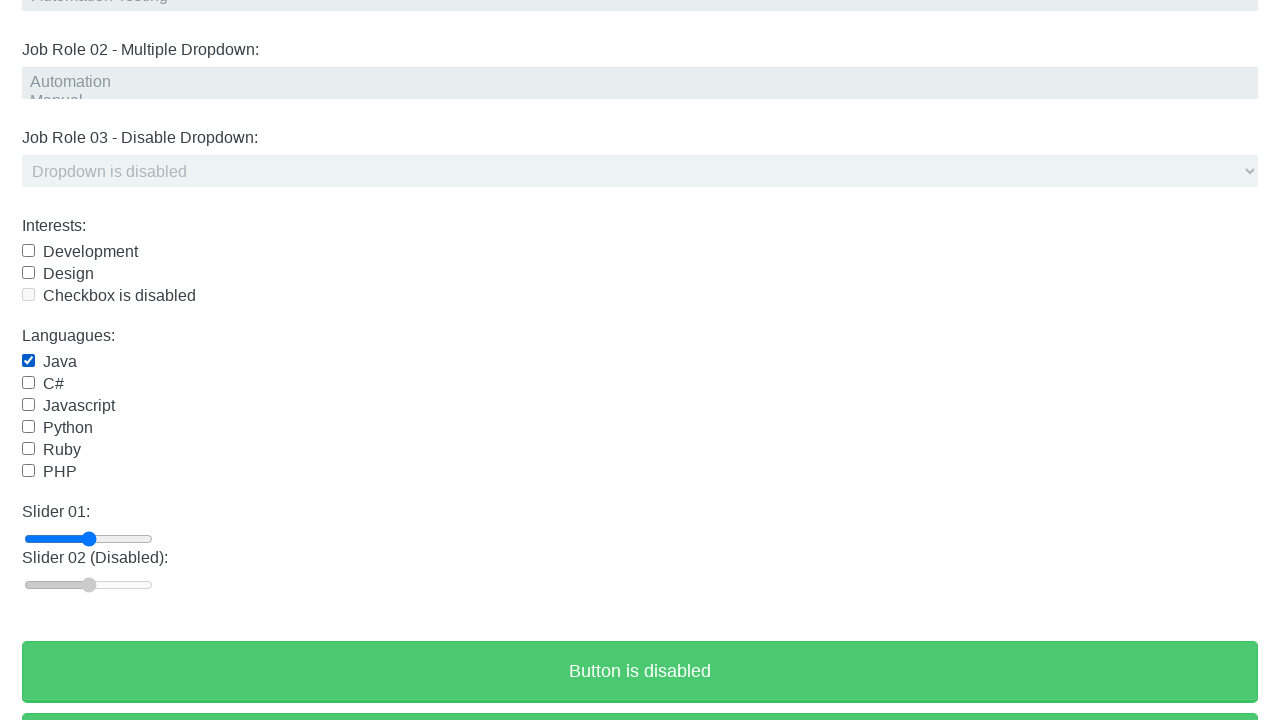

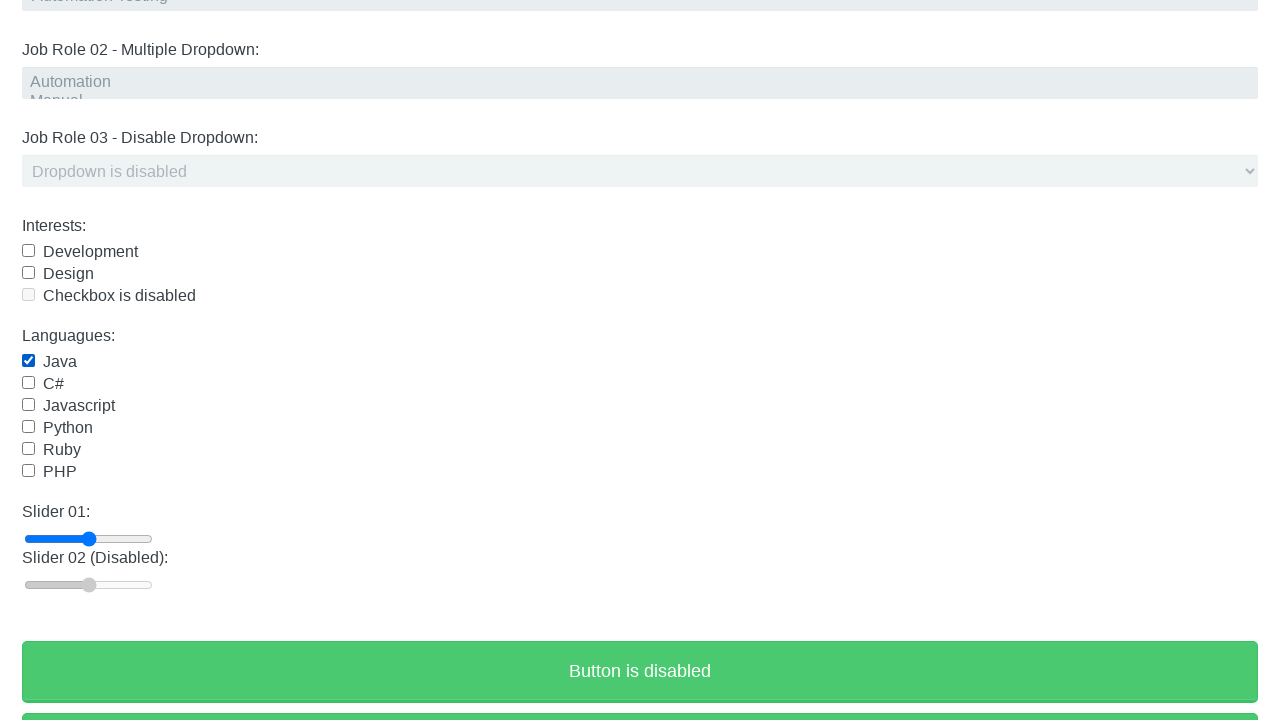